Navigates to the Ducati India homepage and verifies the page loads successfully

Starting URL: https://www.ducati.com/in/en/home

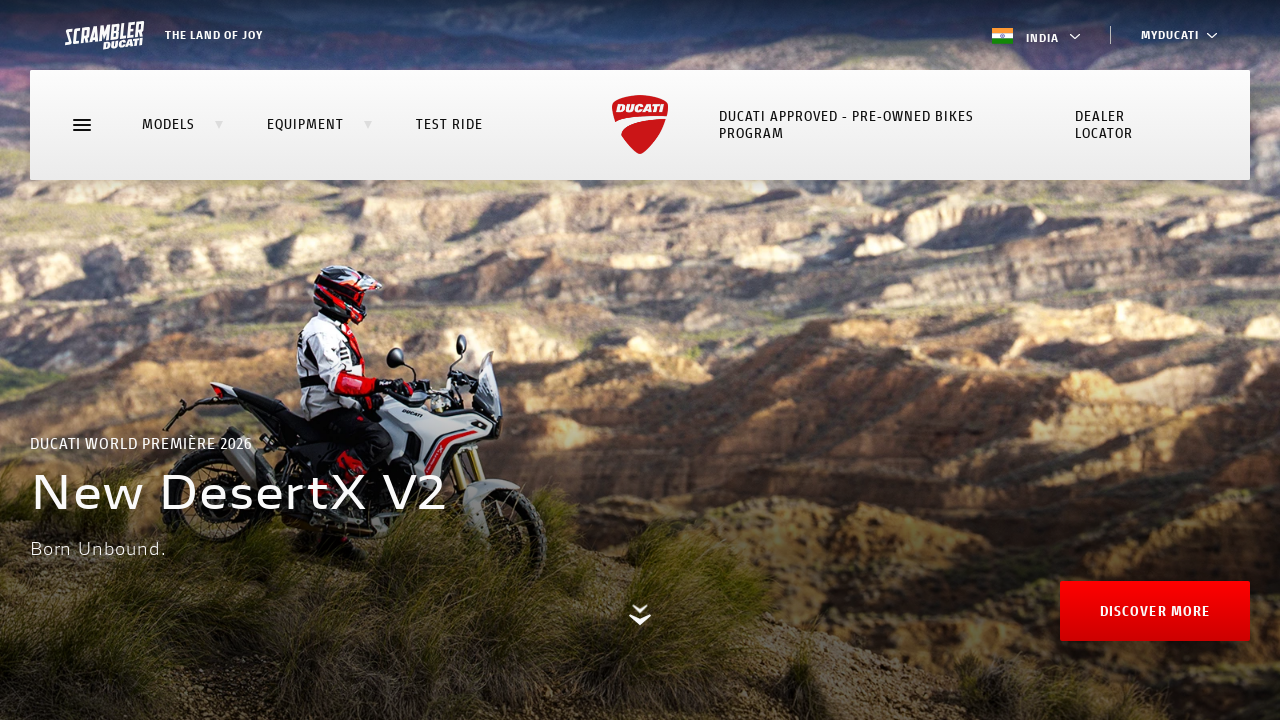

Waited for page DOM content to load
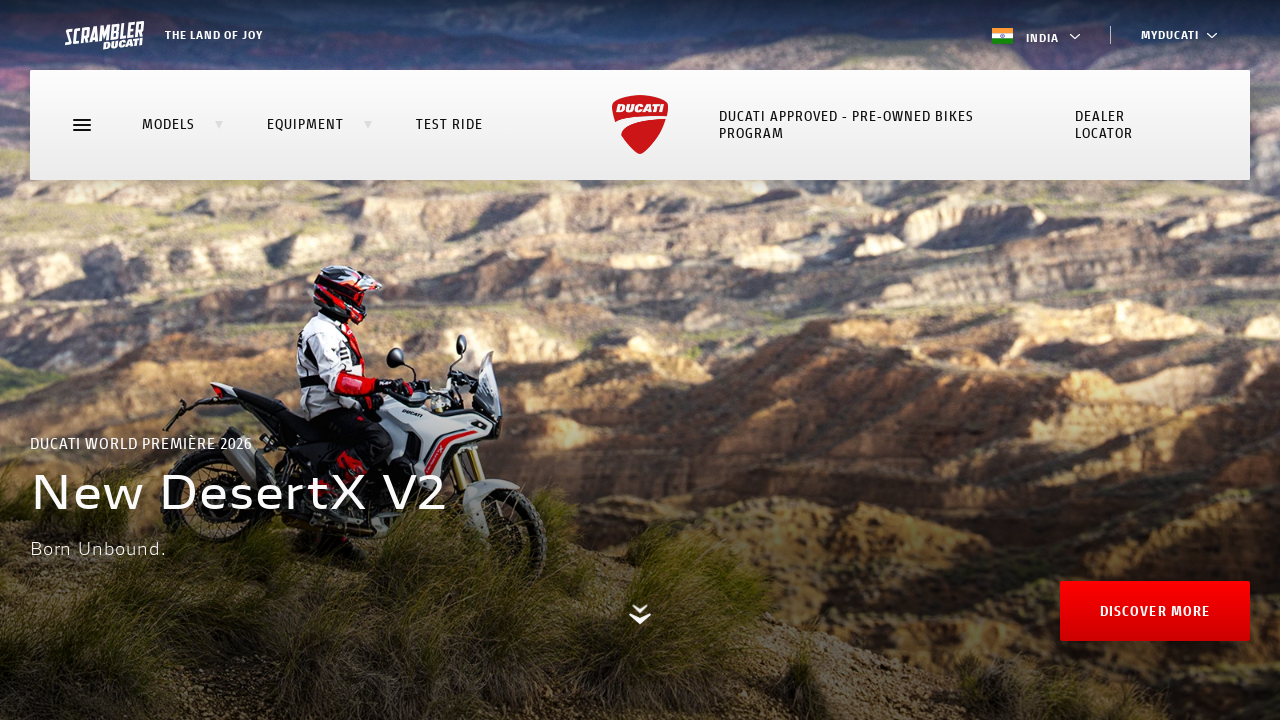

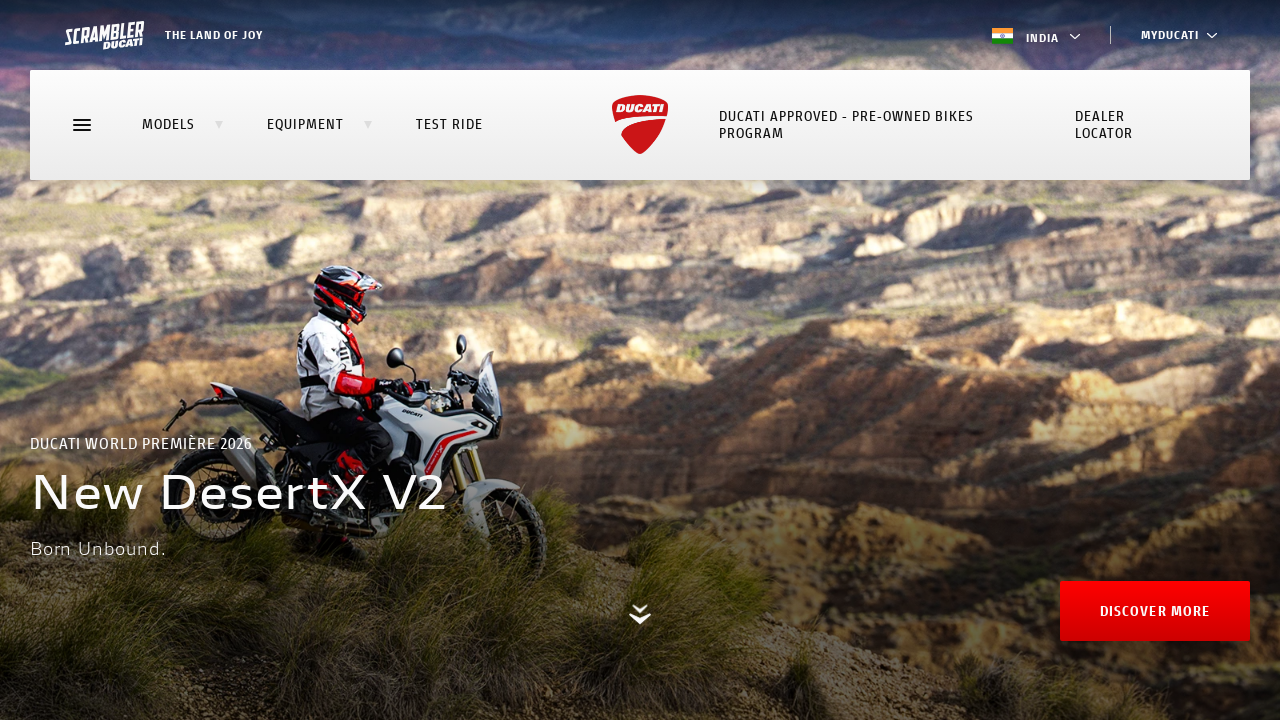